Tests that the currently applied filter link is highlighted with the selected class

Starting URL: https://example.cypress.io/todo#/

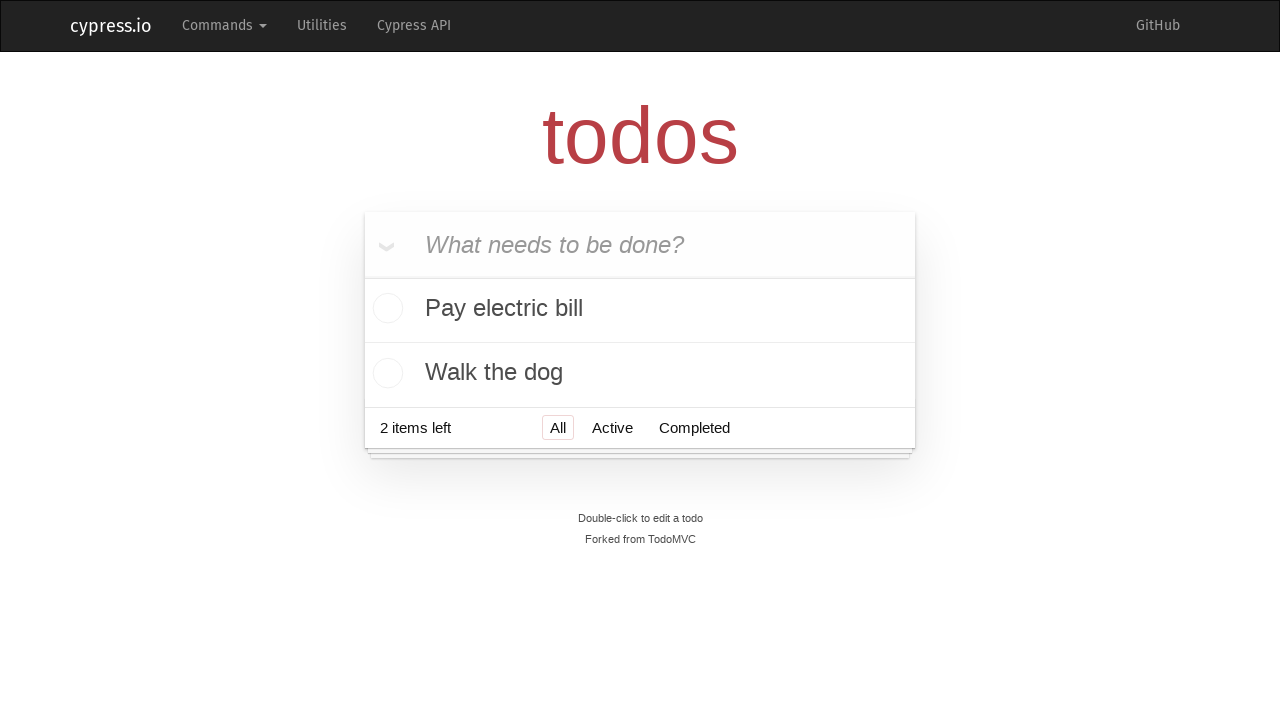

Filled todo input with 'buy some cheese' on internal:attr=[placeholder="What needs to be done?"i]
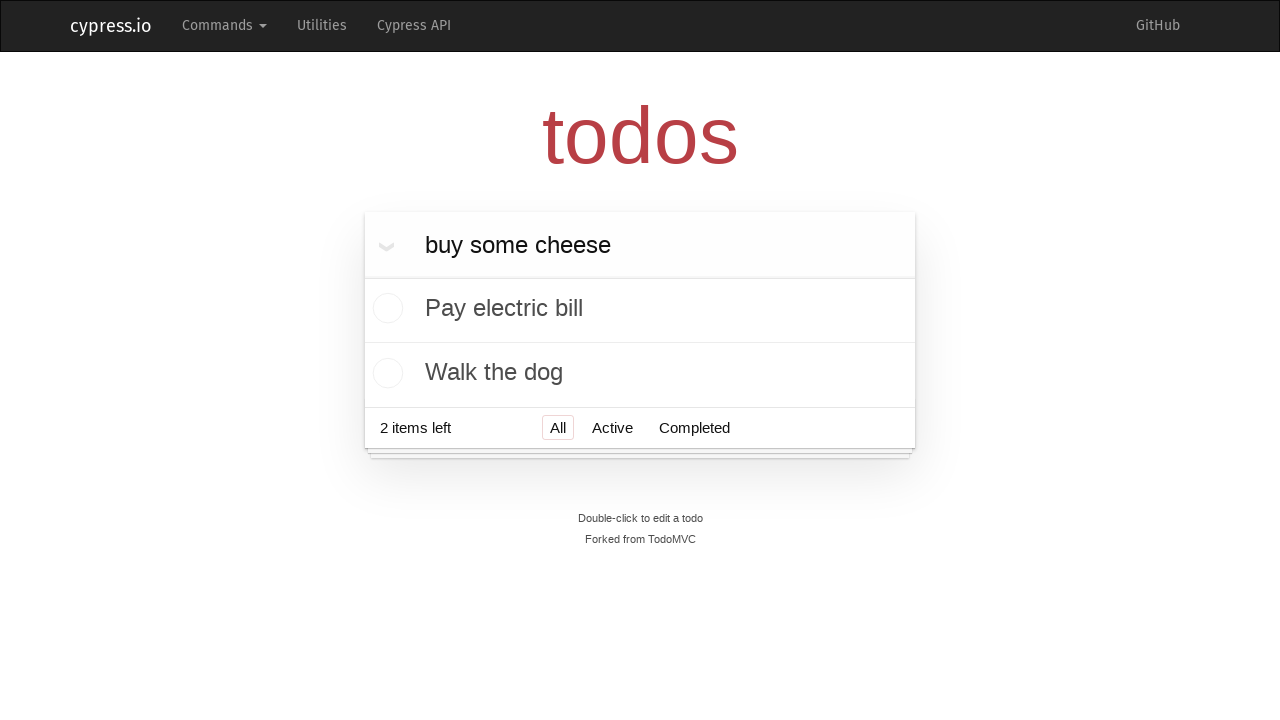

Pressed Enter to add todo 'buy some cheese' on internal:attr=[placeholder="What needs to be done?"i]
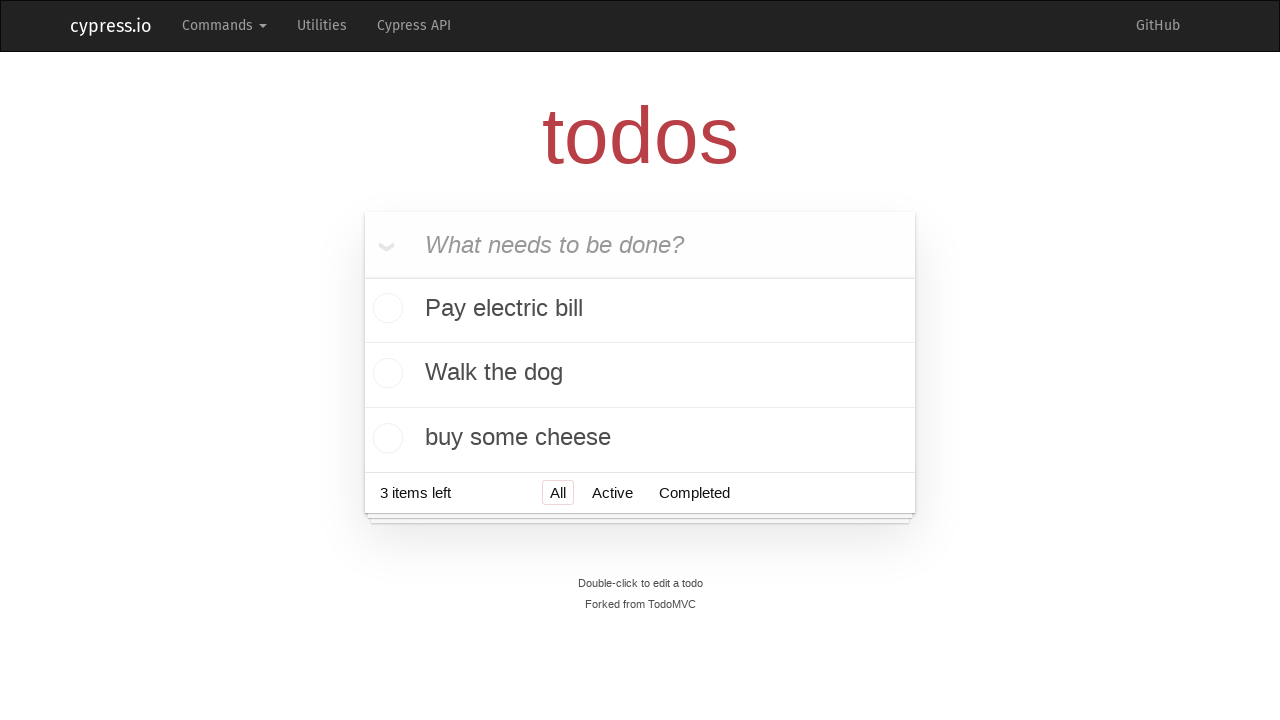

Filled todo input with 'feed the cat' on internal:attr=[placeholder="What needs to be done?"i]
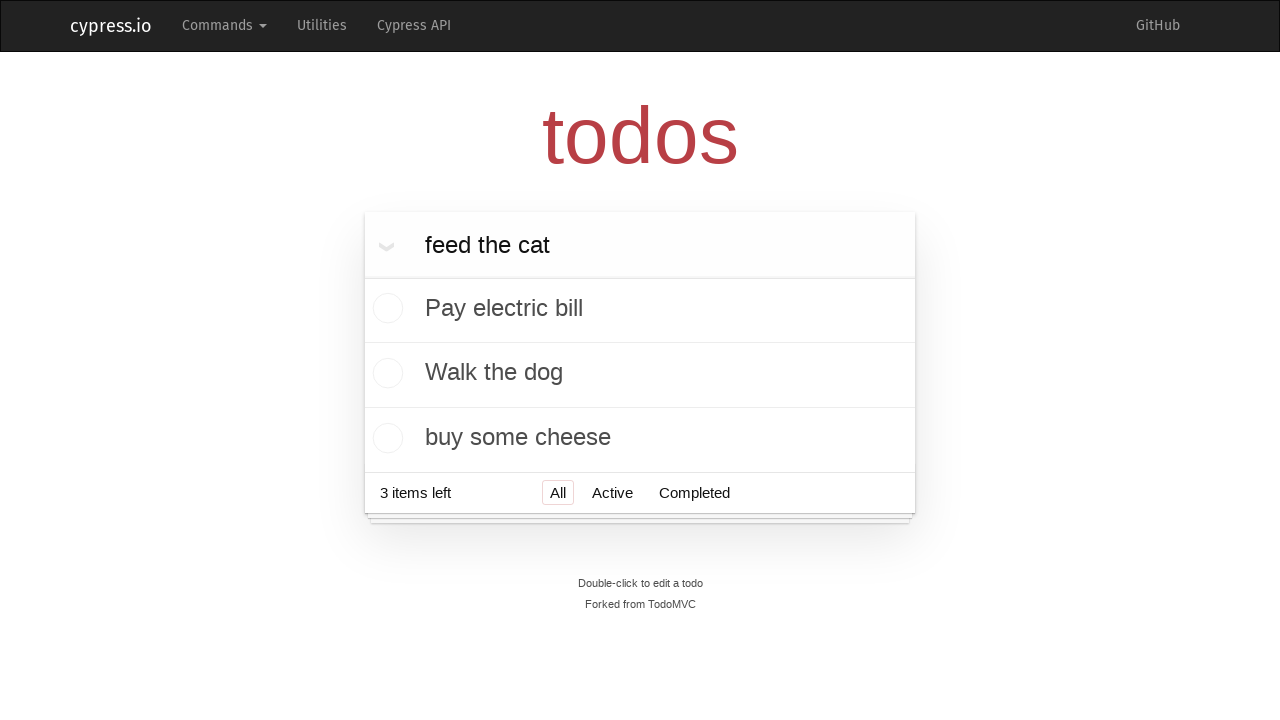

Pressed Enter to add todo 'feed the cat' on internal:attr=[placeholder="What needs to be done?"i]
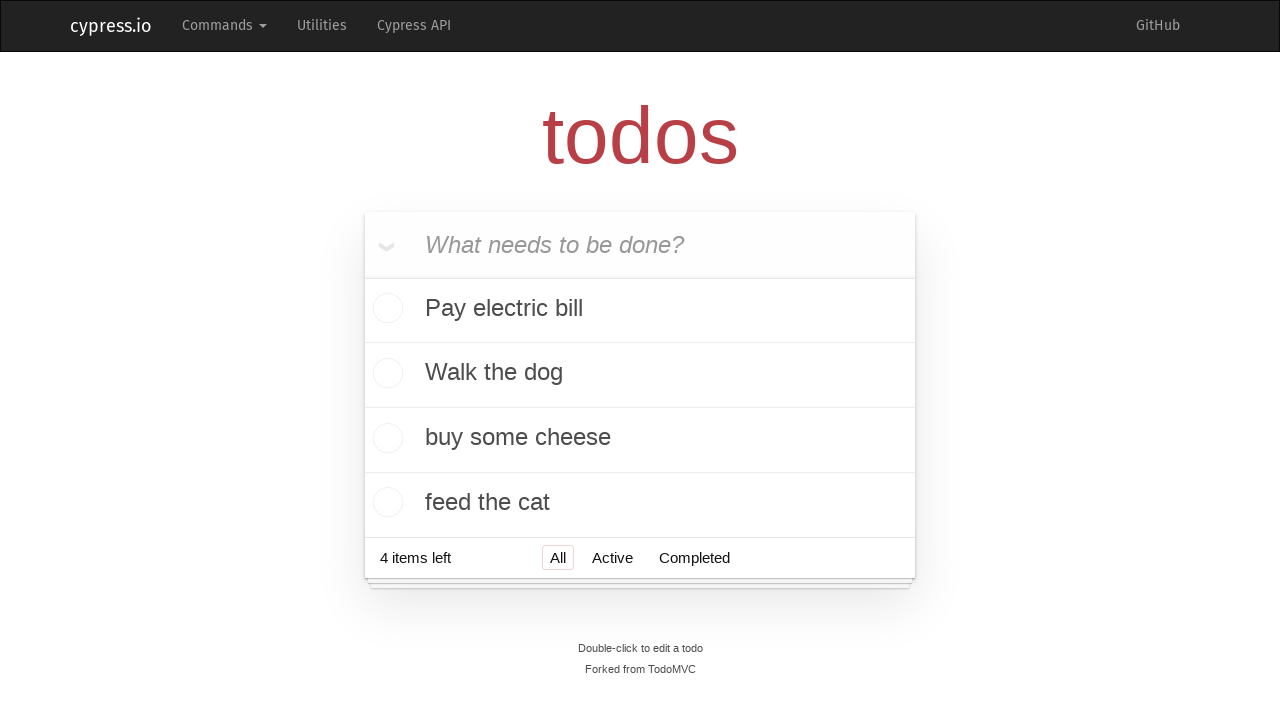

Filled todo input with 'book a doctors appointment' on internal:attr=[placeholder="What needs to be done?"i]
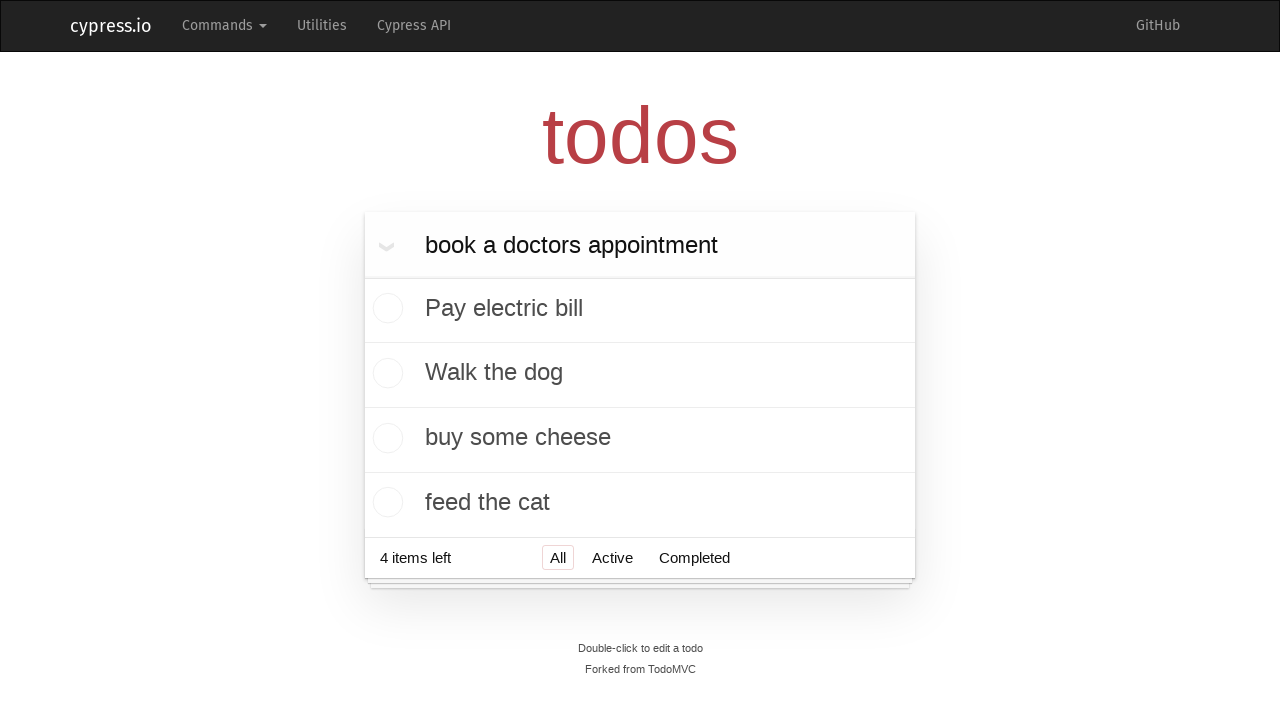

Pressed Enter to add todo 'book a doctors appointment' on internal:attr=[placeholder="What needs to be done?"i]
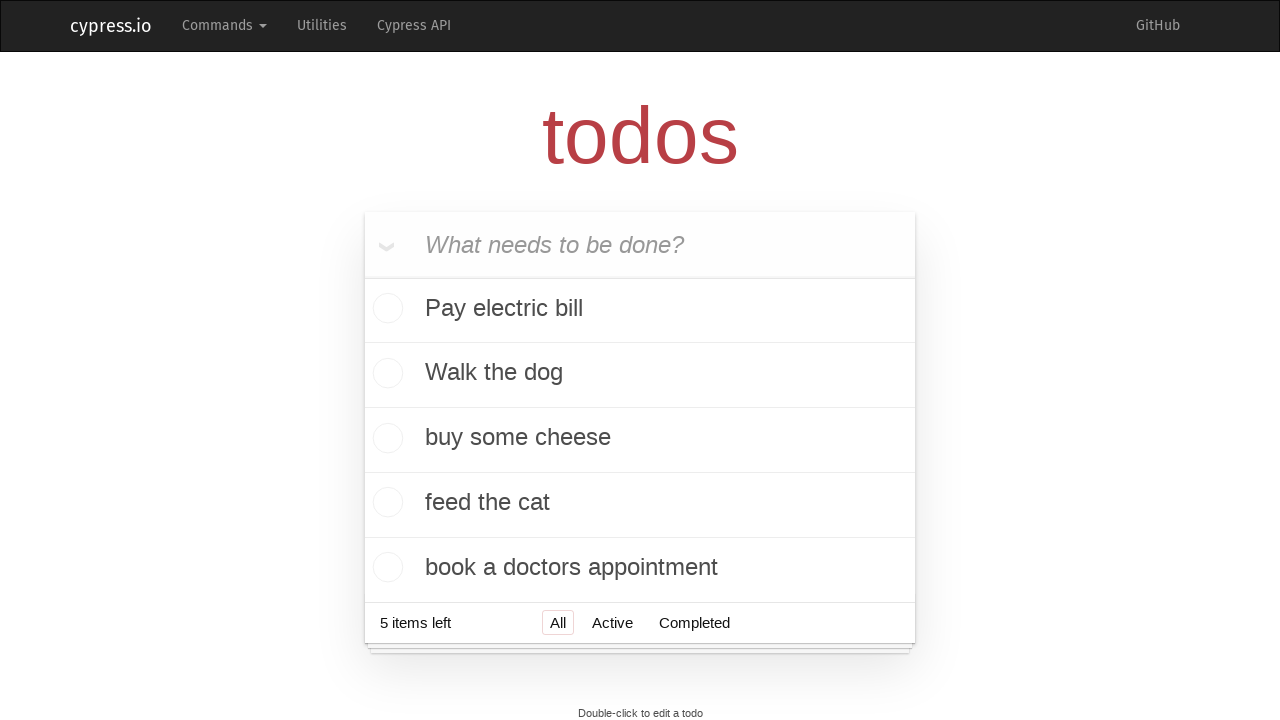

Clicked Active filter link at (612, 622) on internal:role=link[name="Active"i]
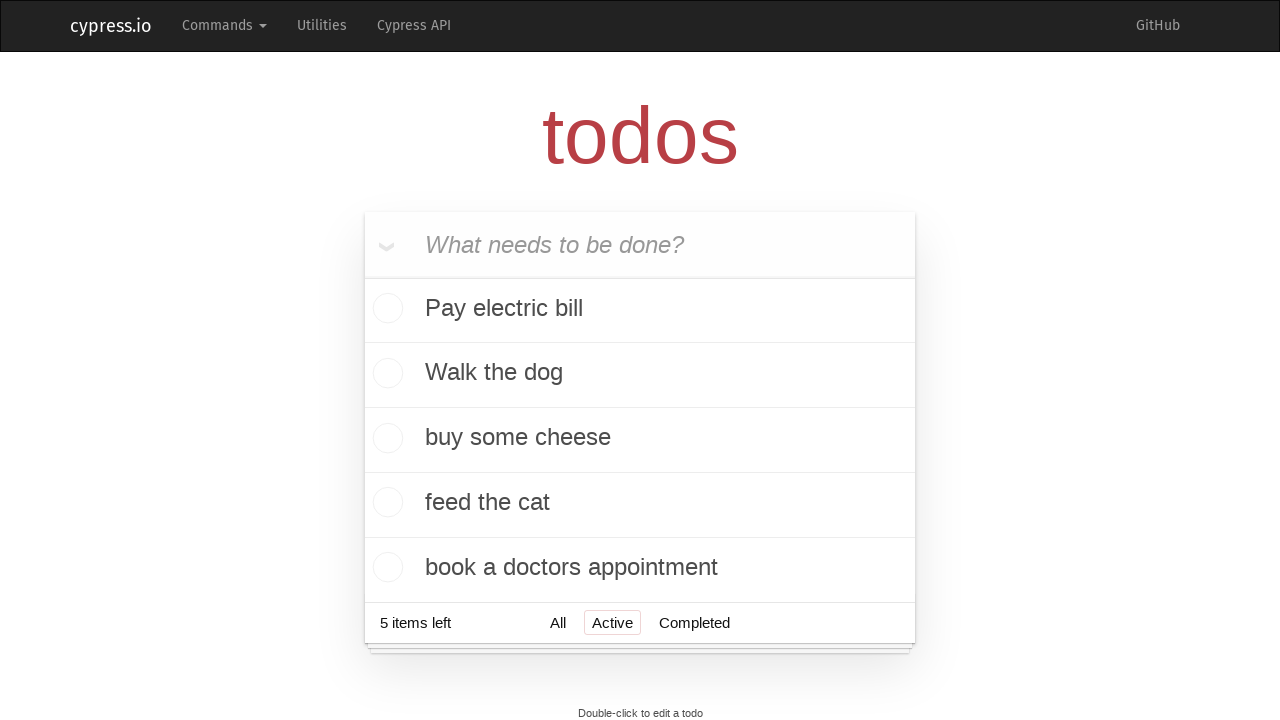

Clicked Completed filter link to verify currently applied filter is highlighted at (694, 622) on internal:role=link[name="Completed"i]
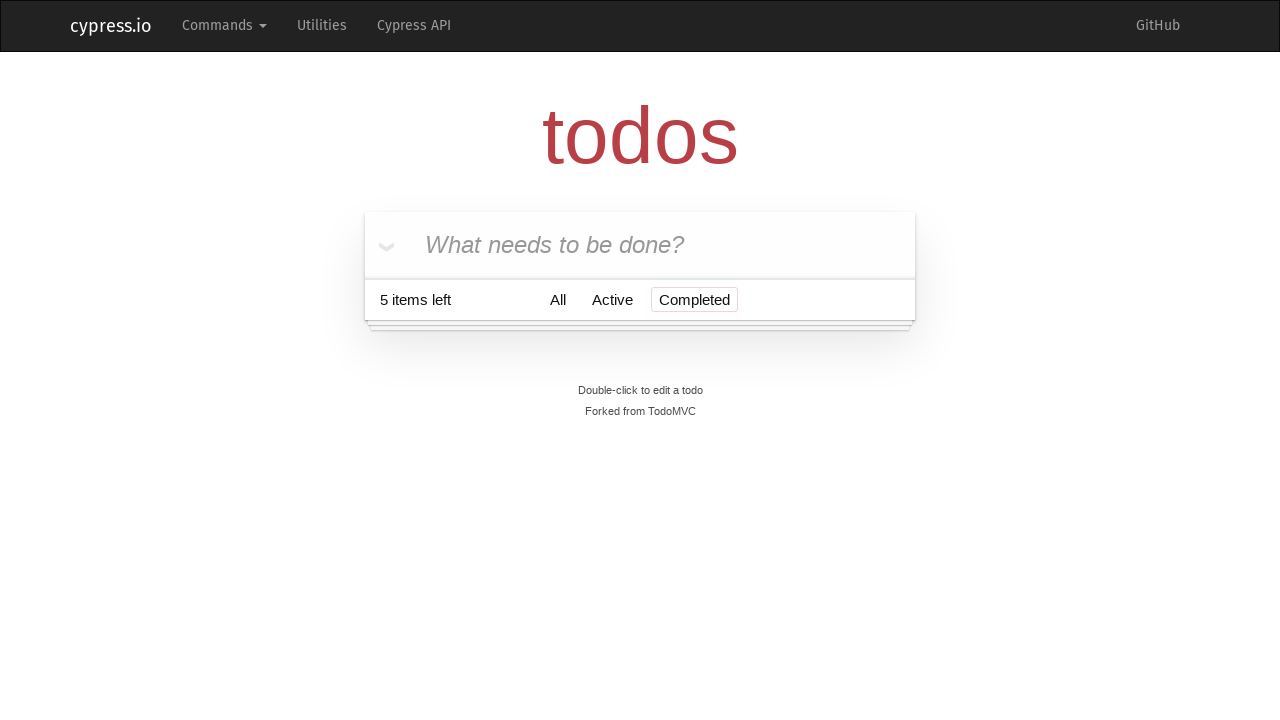

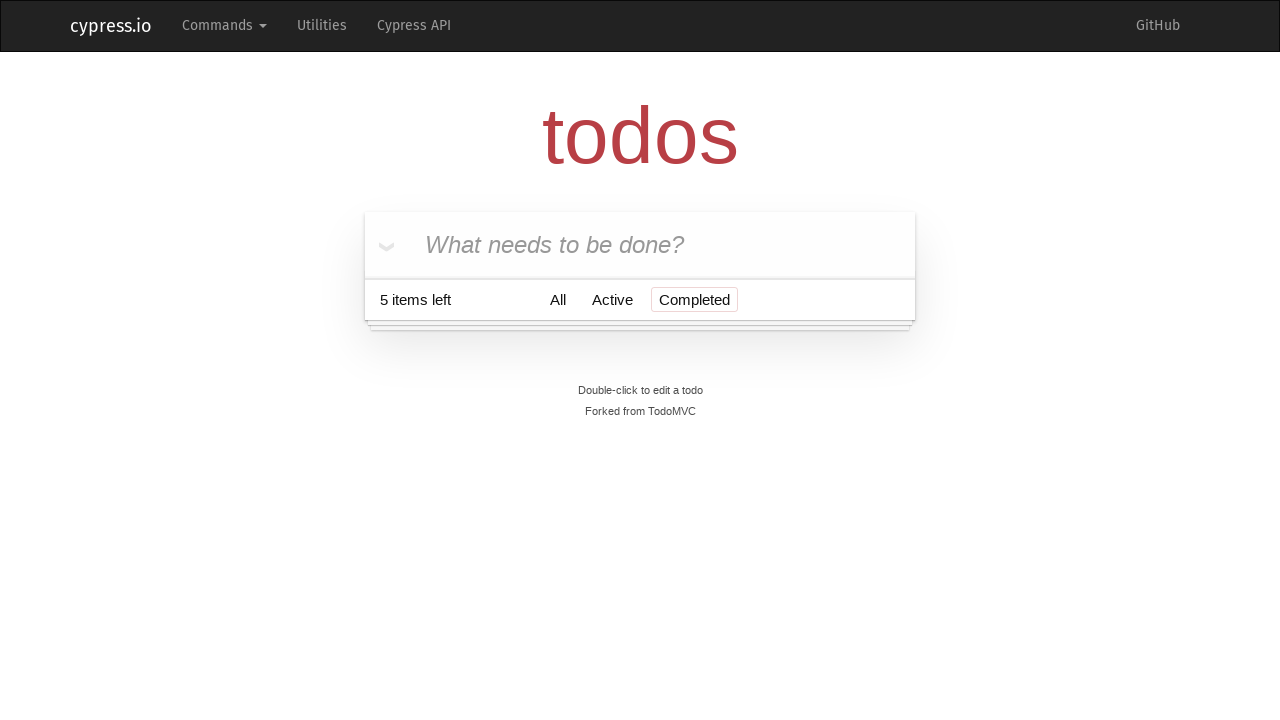